Tests dynamic form controls by verifying an input field is initially disabled, clicking enable button, and verifying the field becomes enabled

Starting URL: https://the-internet.herokuapp.com/dynamic_controls

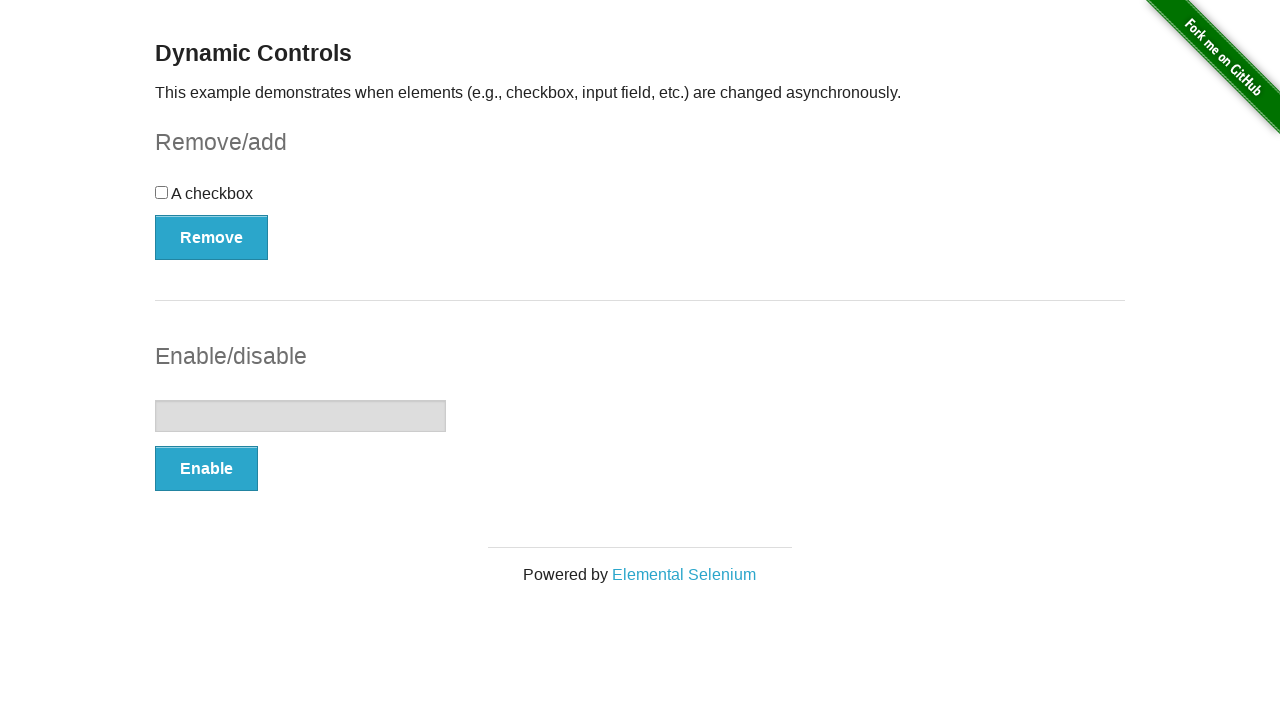

Navigated to dynamic controls page
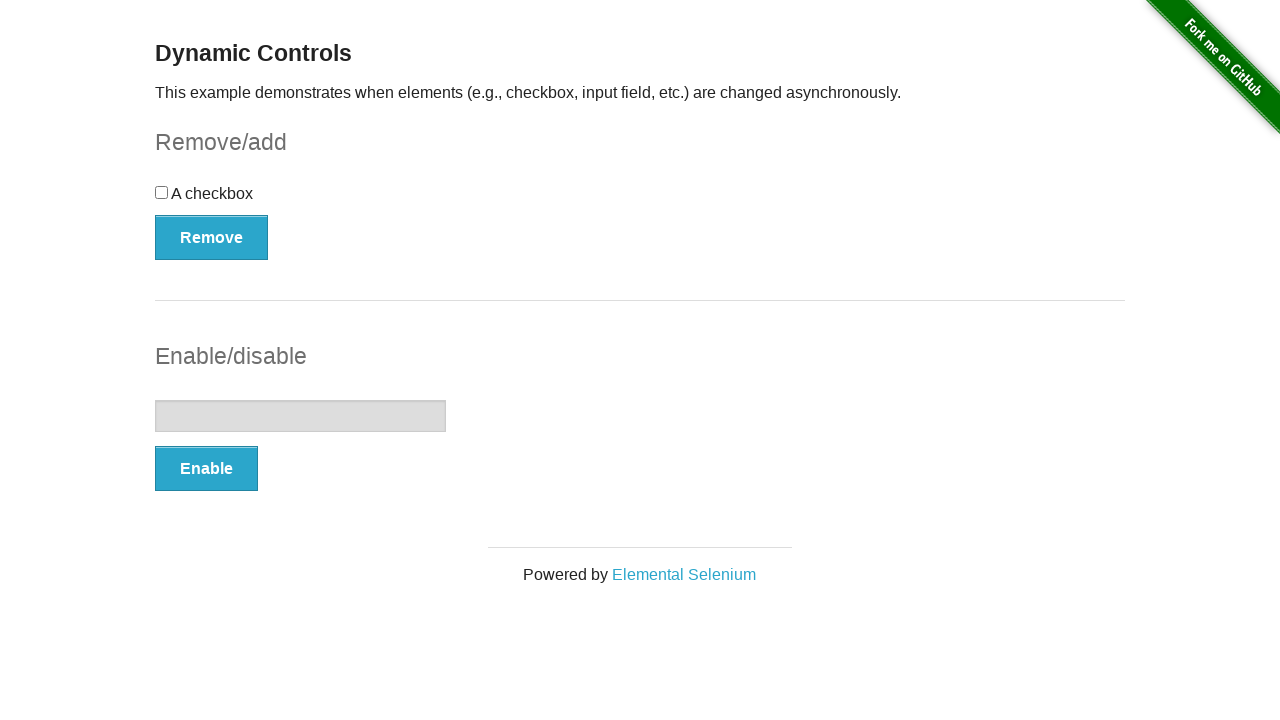

Located input field element
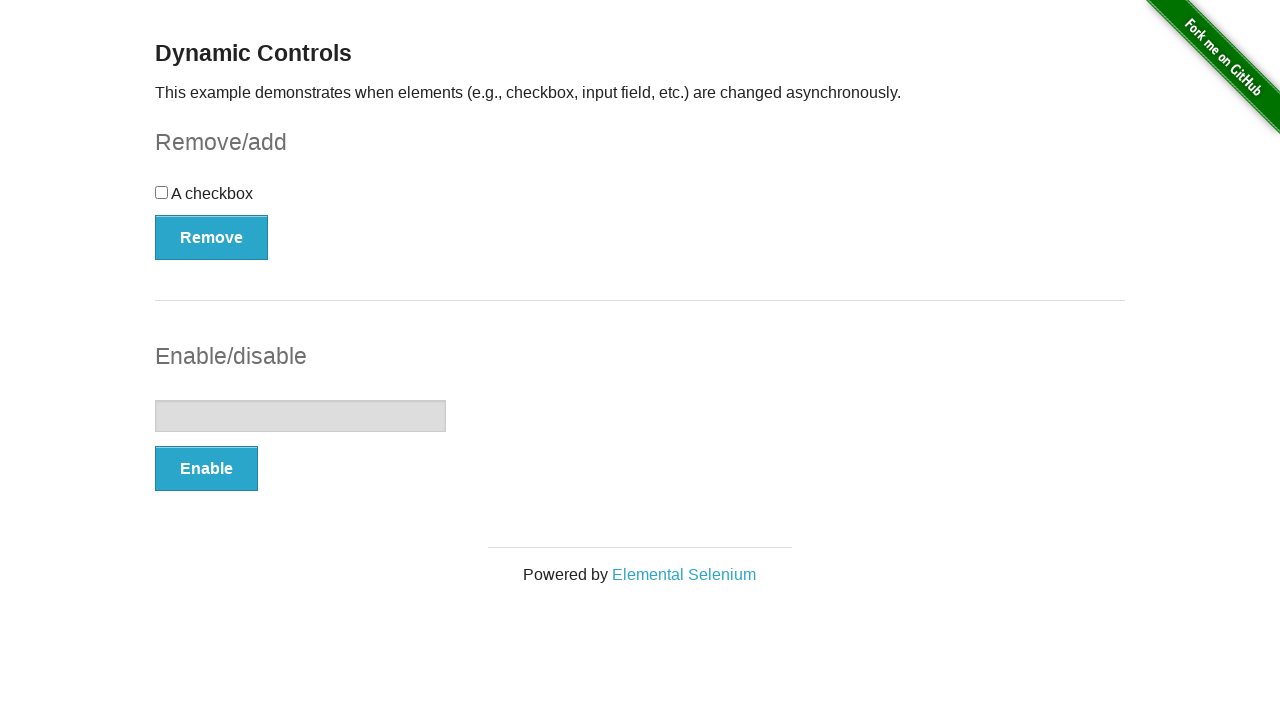

Verified input field is initially disabled
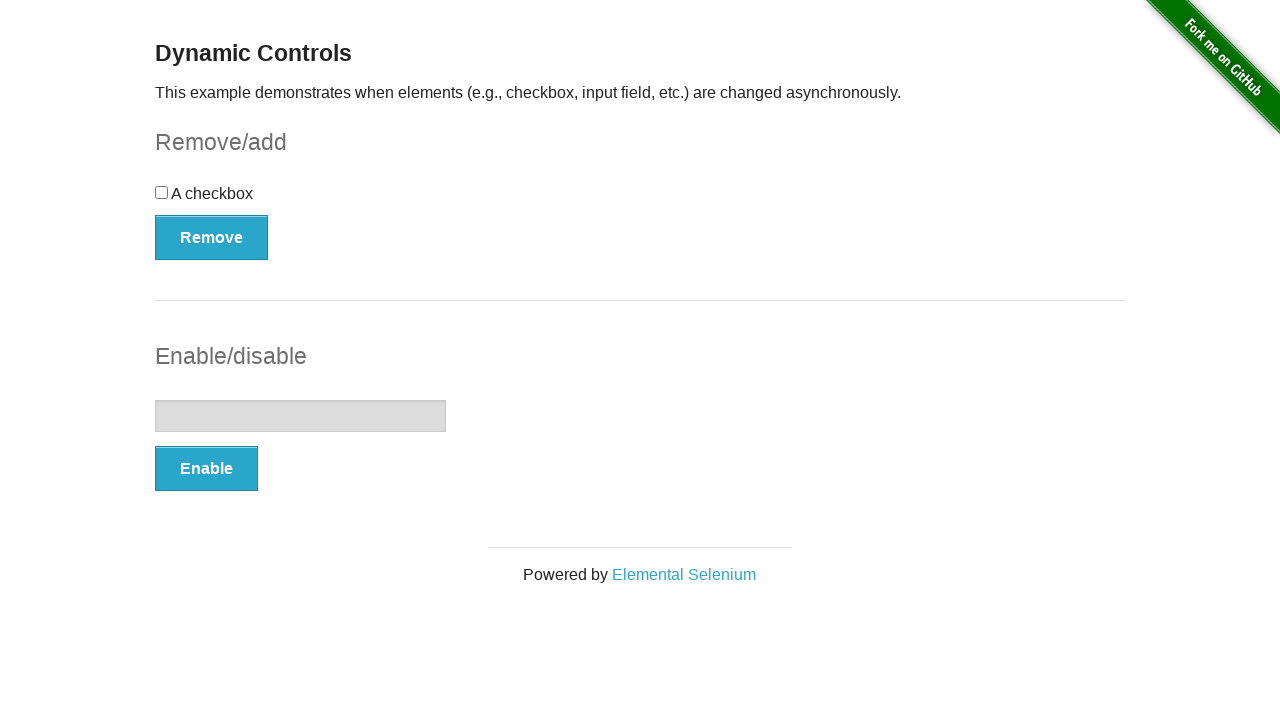

Clicked enable button at (206, 469) on #input-example>button
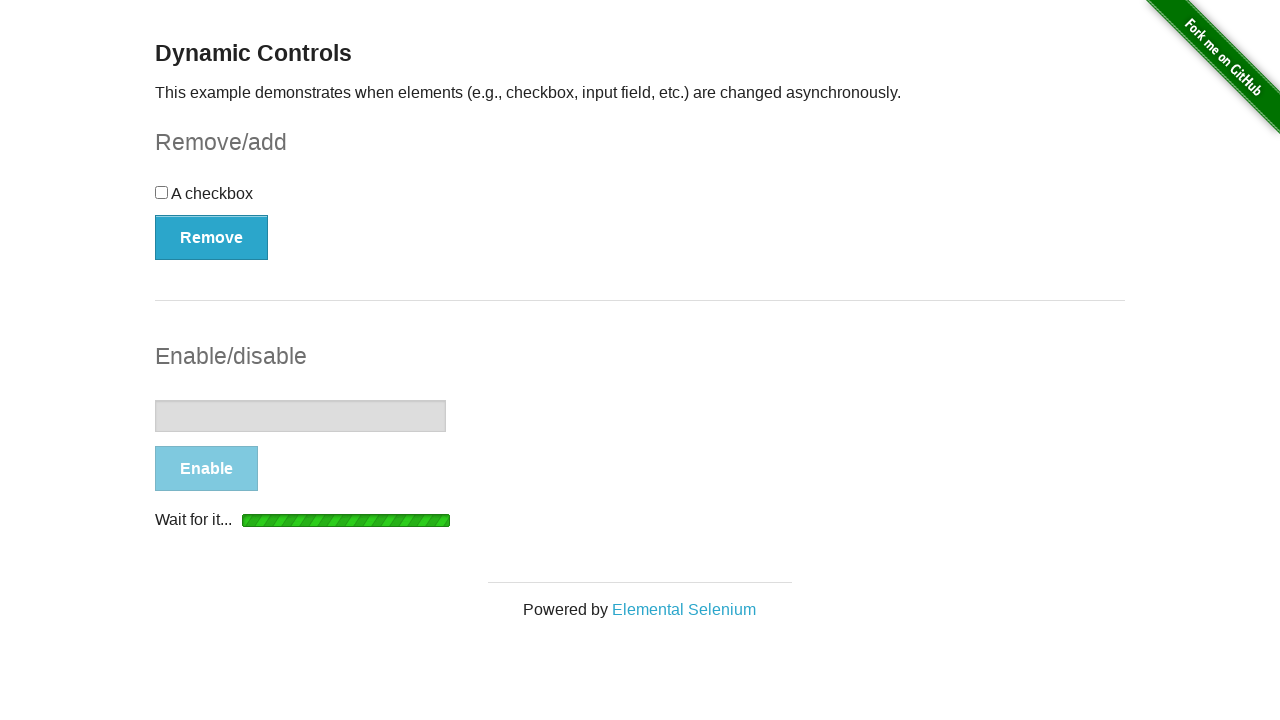

Waited 5 seconds for input field to become enabled
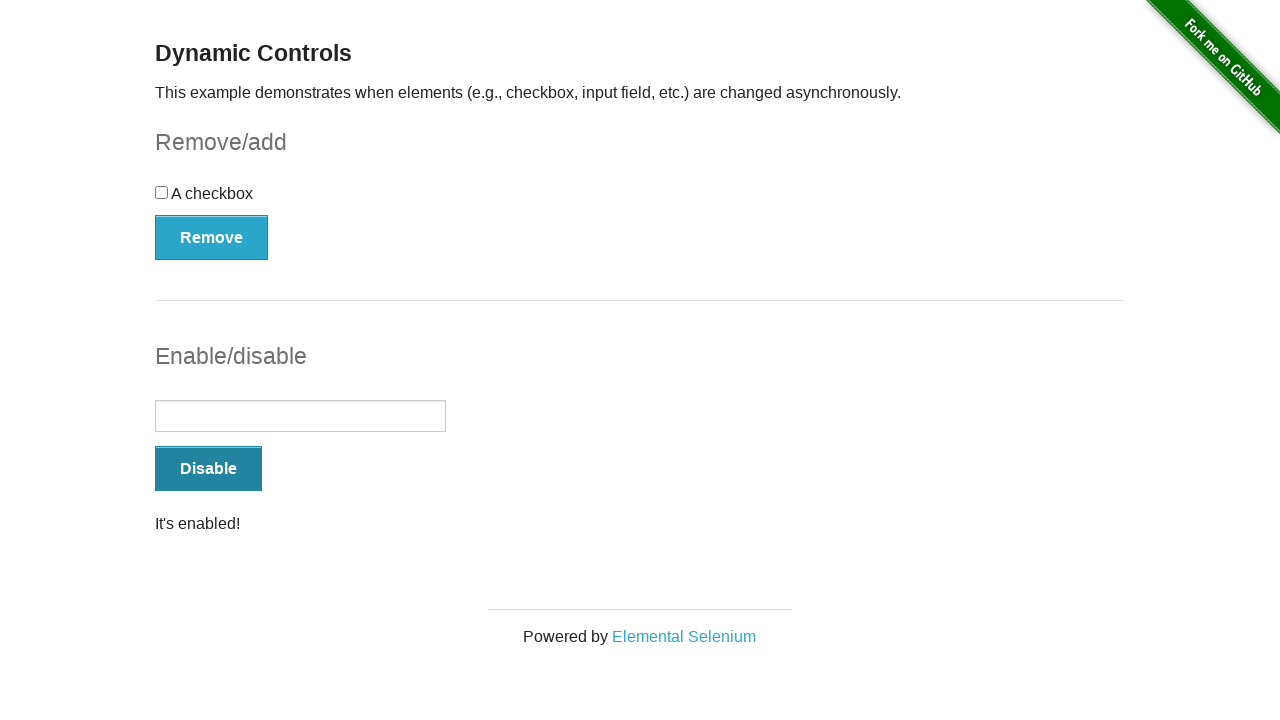

Filled enabled input field with 'Eurotech' on #input-example>input
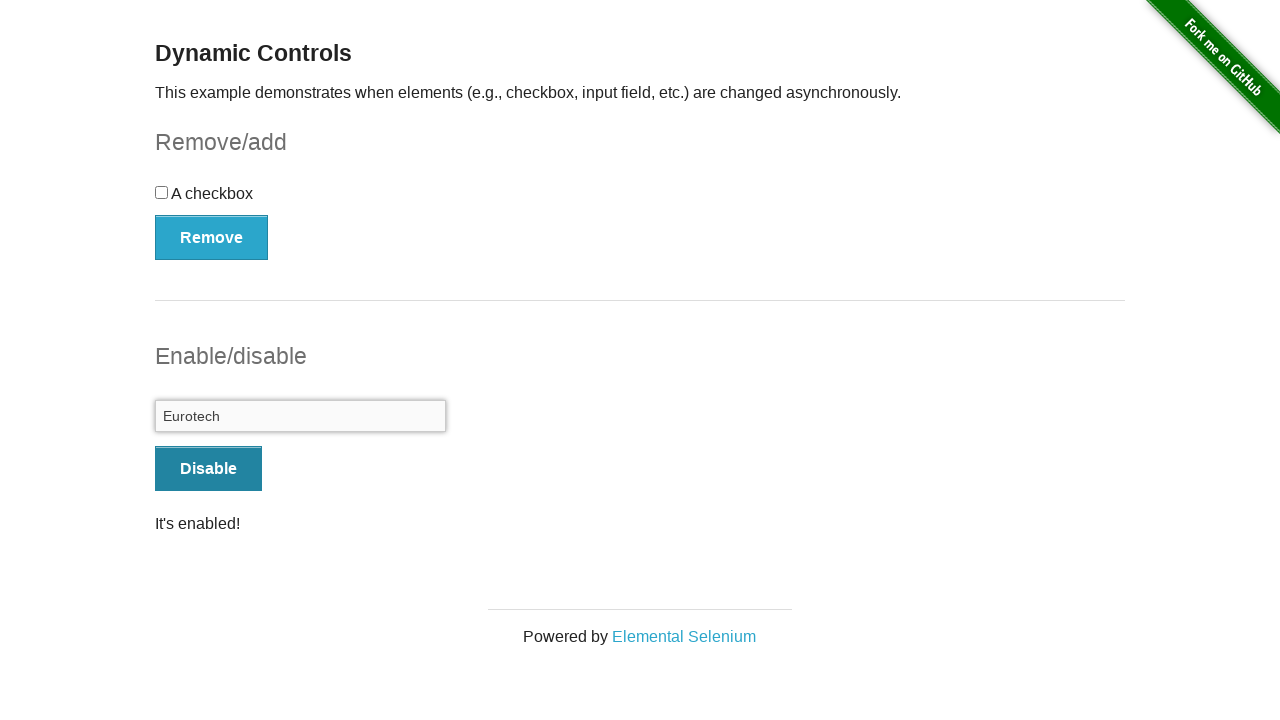

Verified input field is now enabled
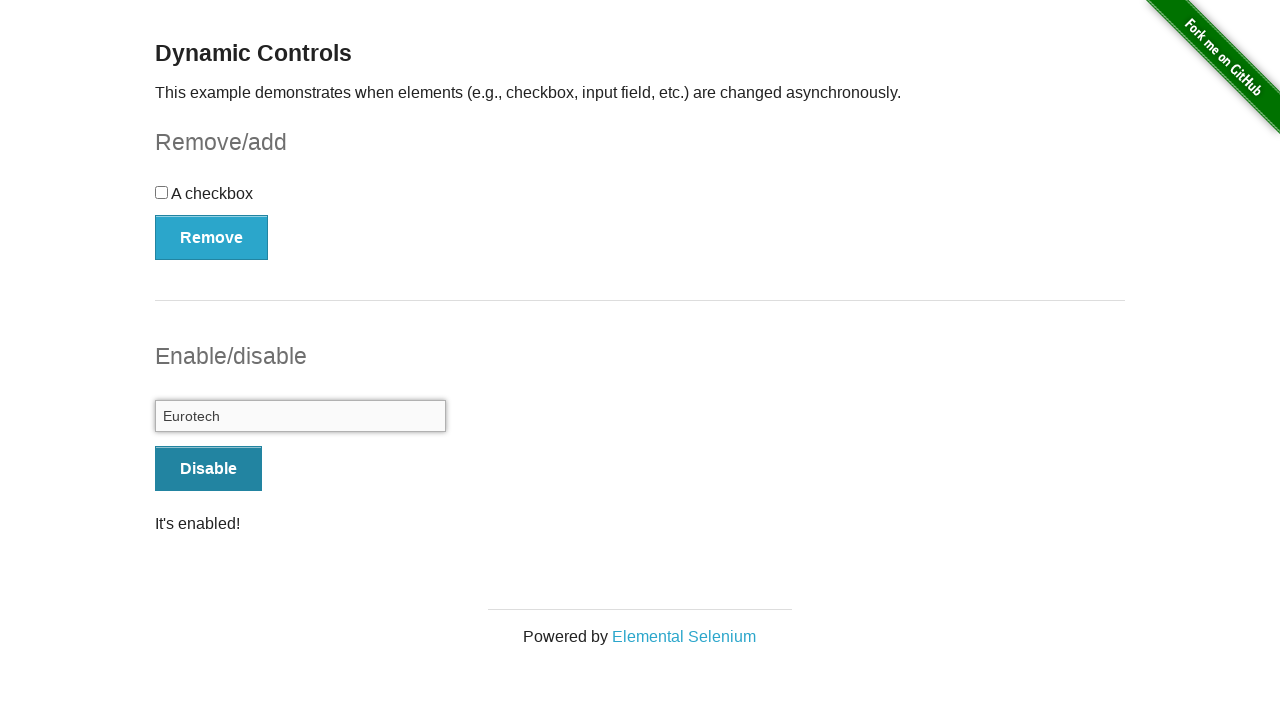

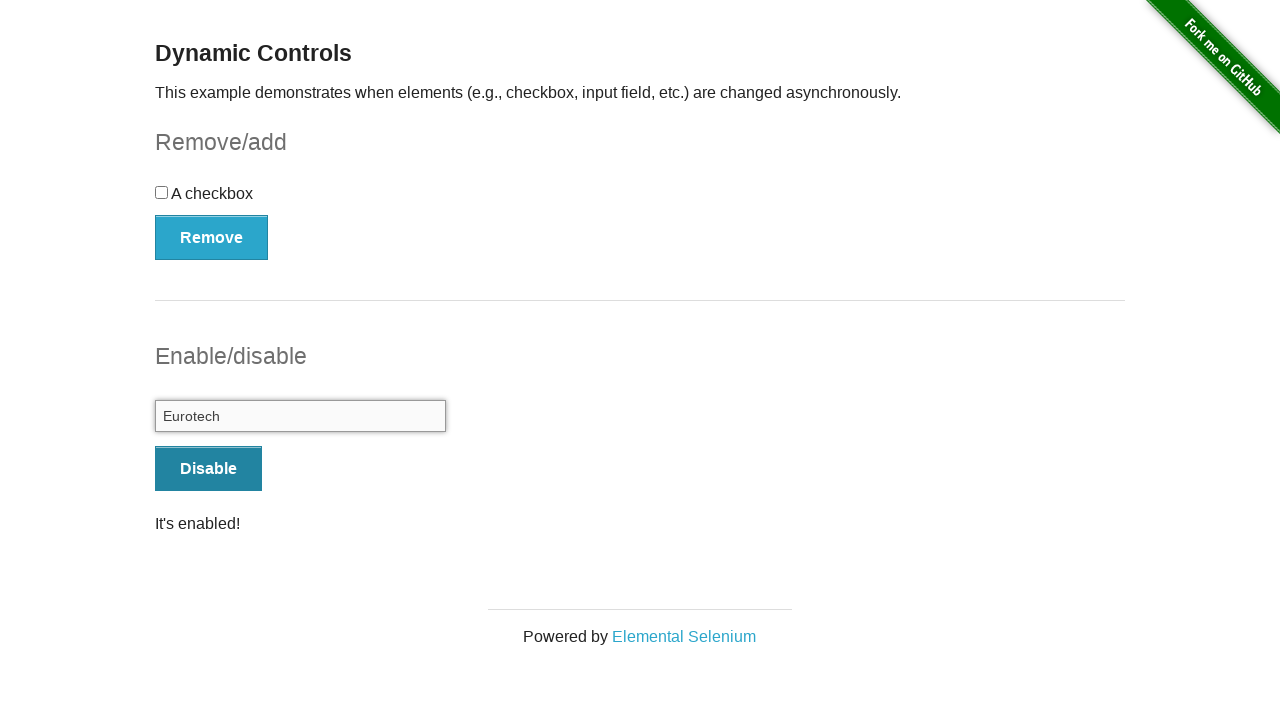